Navigates to an online image editor and clicks the upload button to trigger the file upload dialog

Starting URL: https://www.online-image-editor.com/

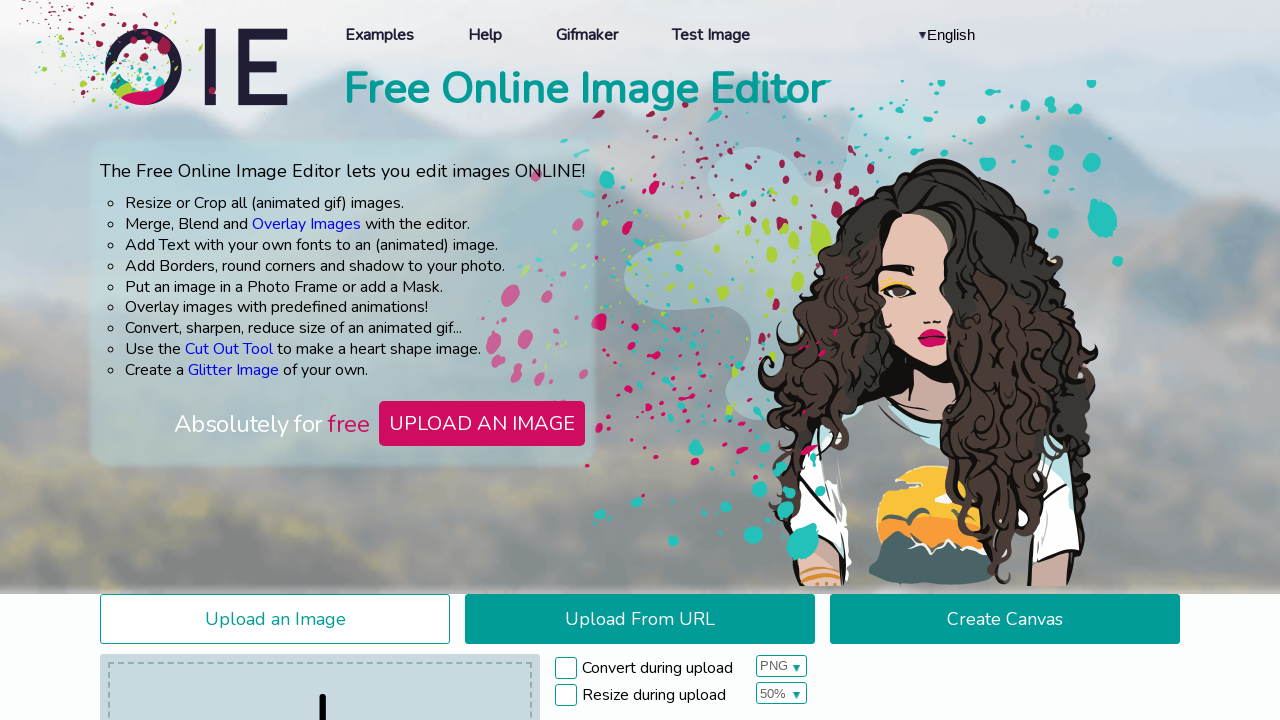

Navigated to online image editor at https://www.online-image-editor.com/
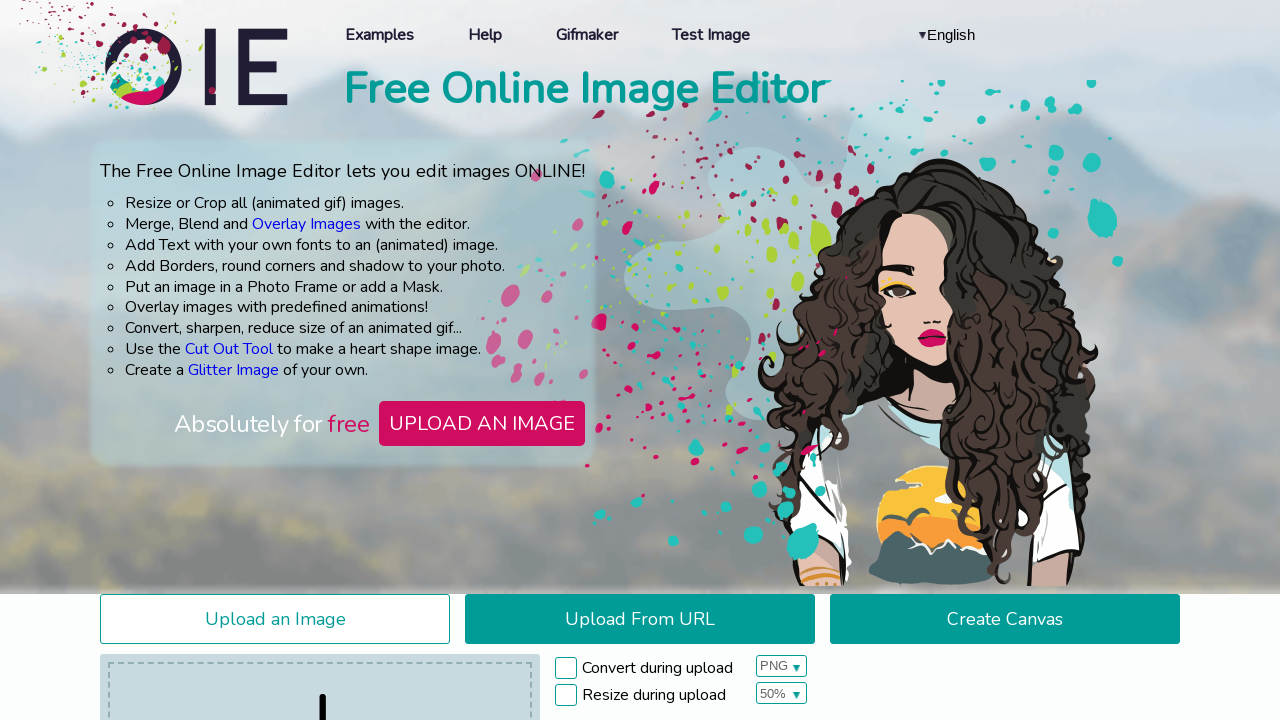

Clicked the upload button to trigger file upload dialog at (482, 423) on label.upload.right.btn_upload
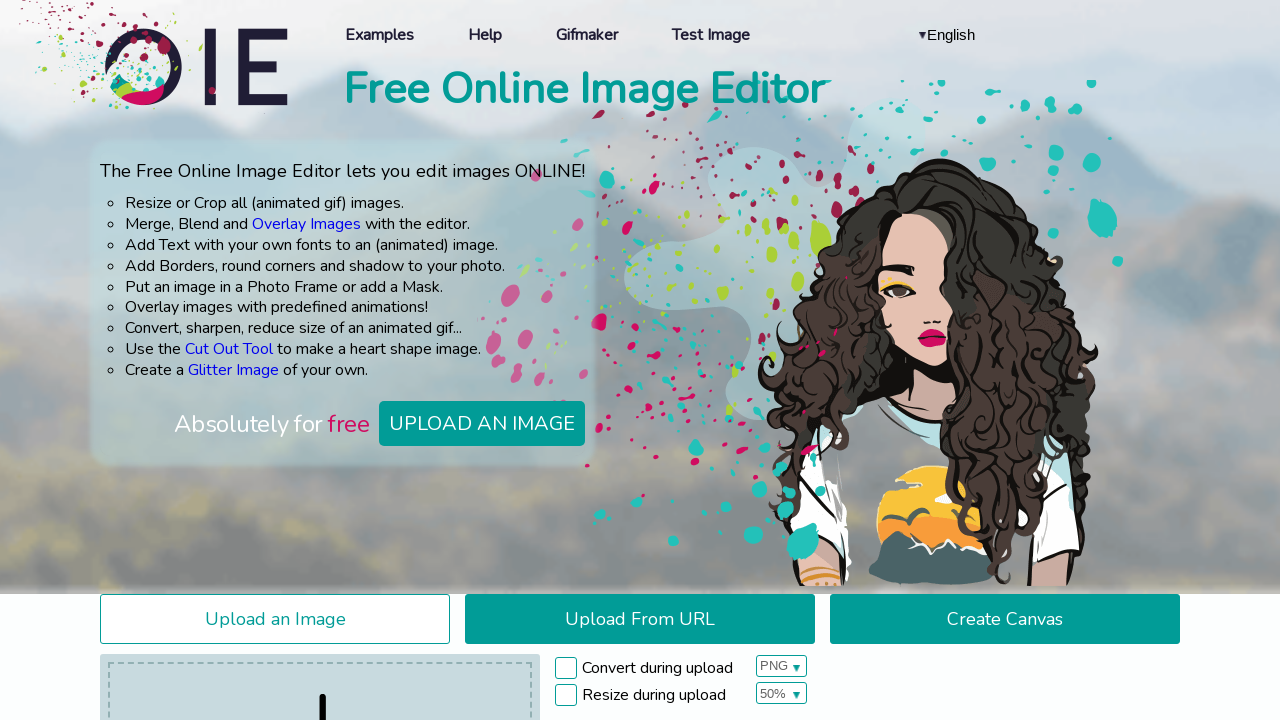

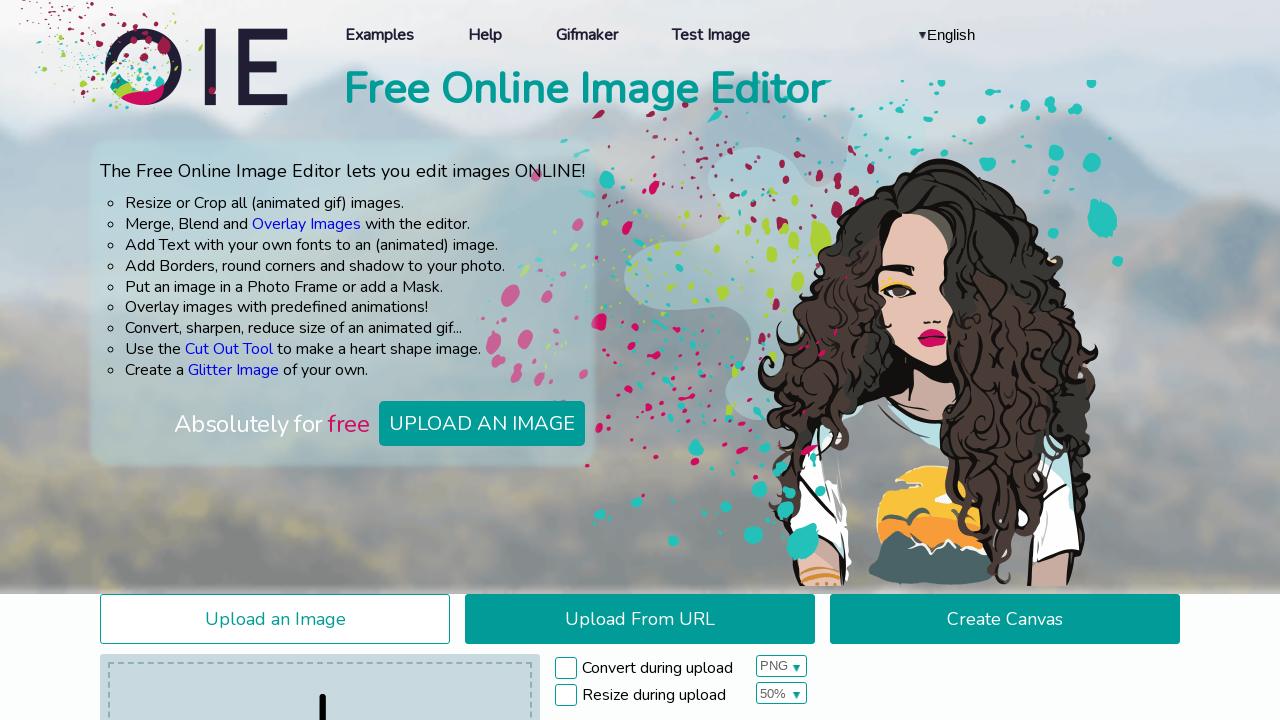